Tests a jQuery combo tree dropdown component by clicking to open the dropdown and selecting multiple items from the list

Starting URL: https://www.jqueryscript.net/demo/Drop-Down-Combo-Tree/

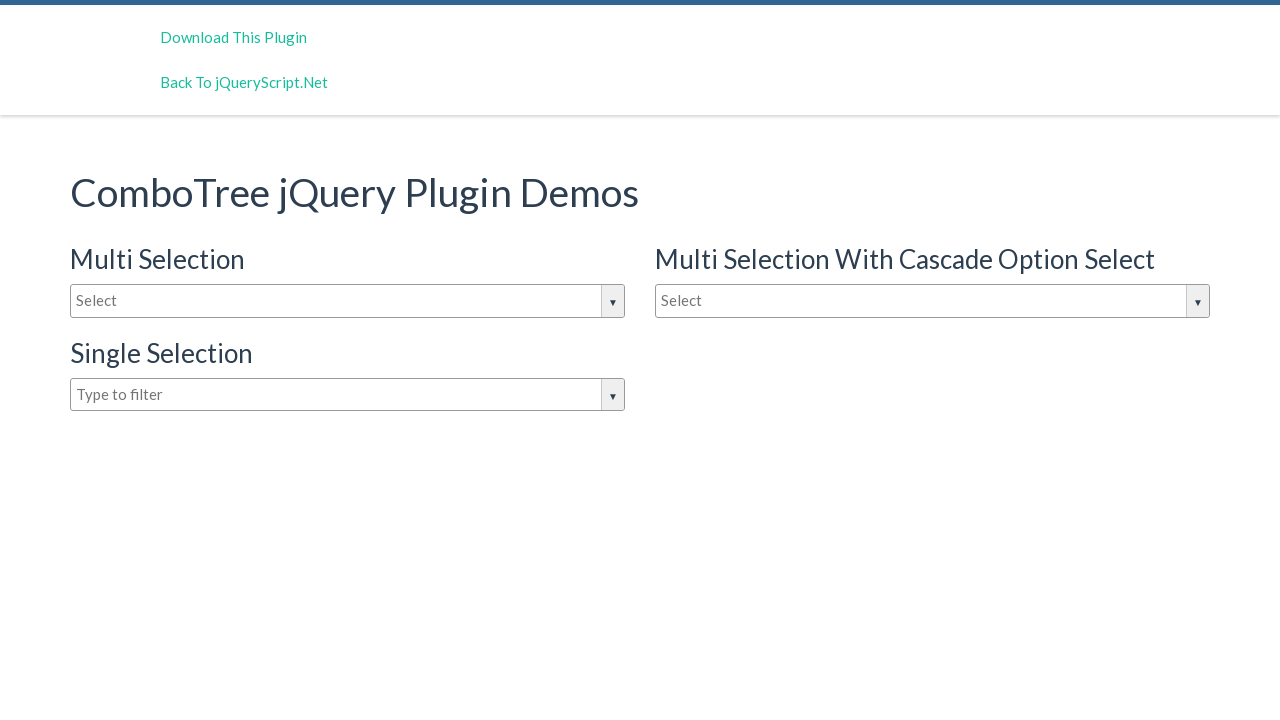

Clicked on the dropdown input to open it at (348, 301) on xpath=//div[@class='comboTreeInputWrapper']//input[@id='justAnInputBox']
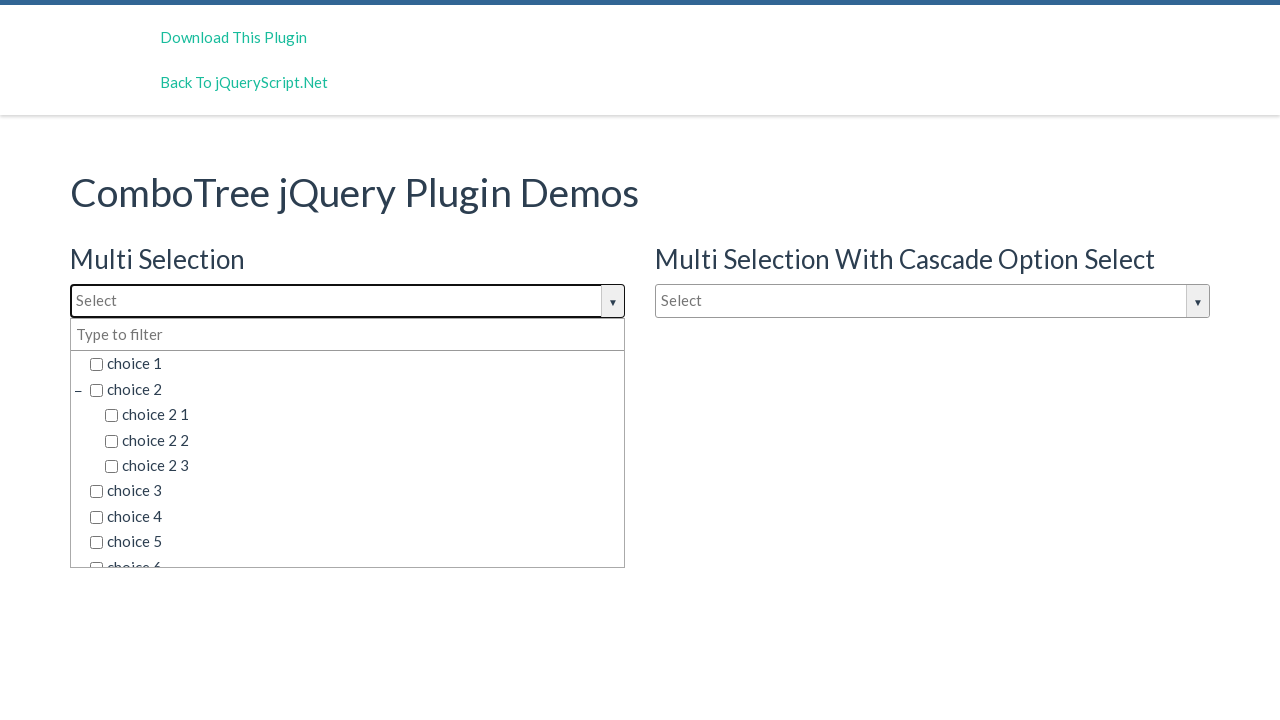

Dropdown options are now visible
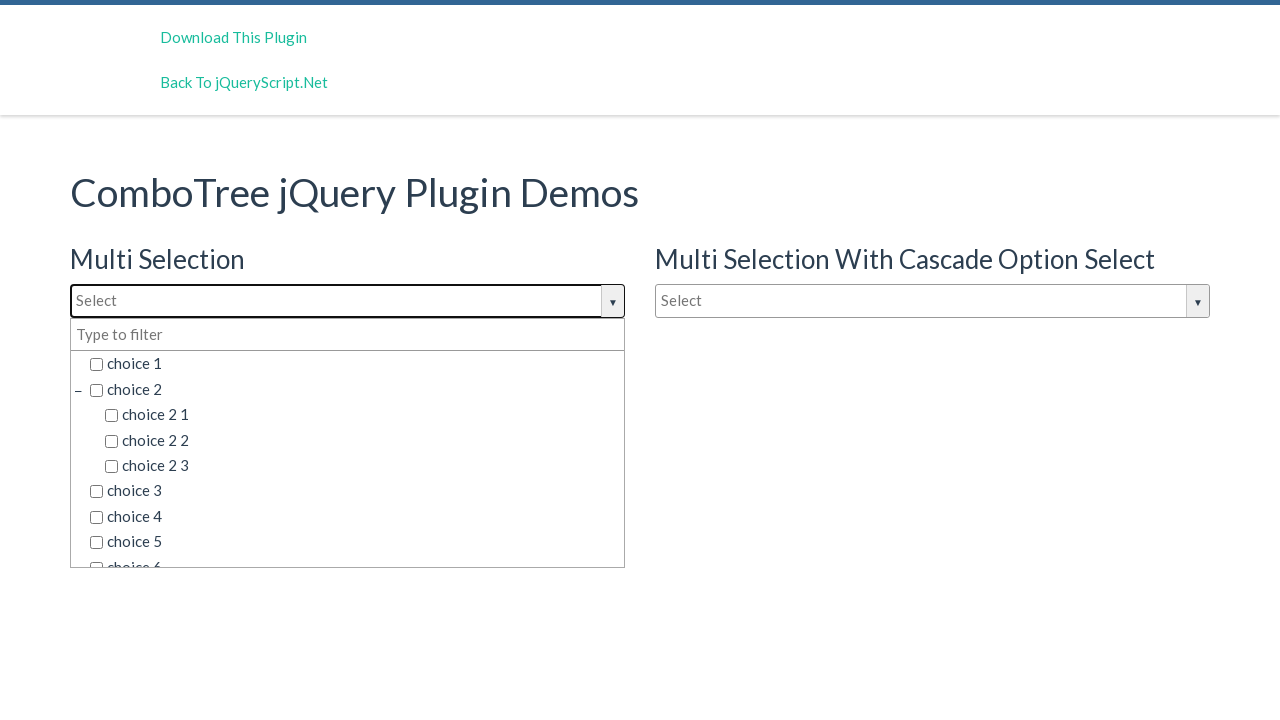

Selected 'choice 2' from the dropdown at (355, 389) on xpath=//span[@class='comboTreeItemTitle' and contains(text(), 'choice 2')]
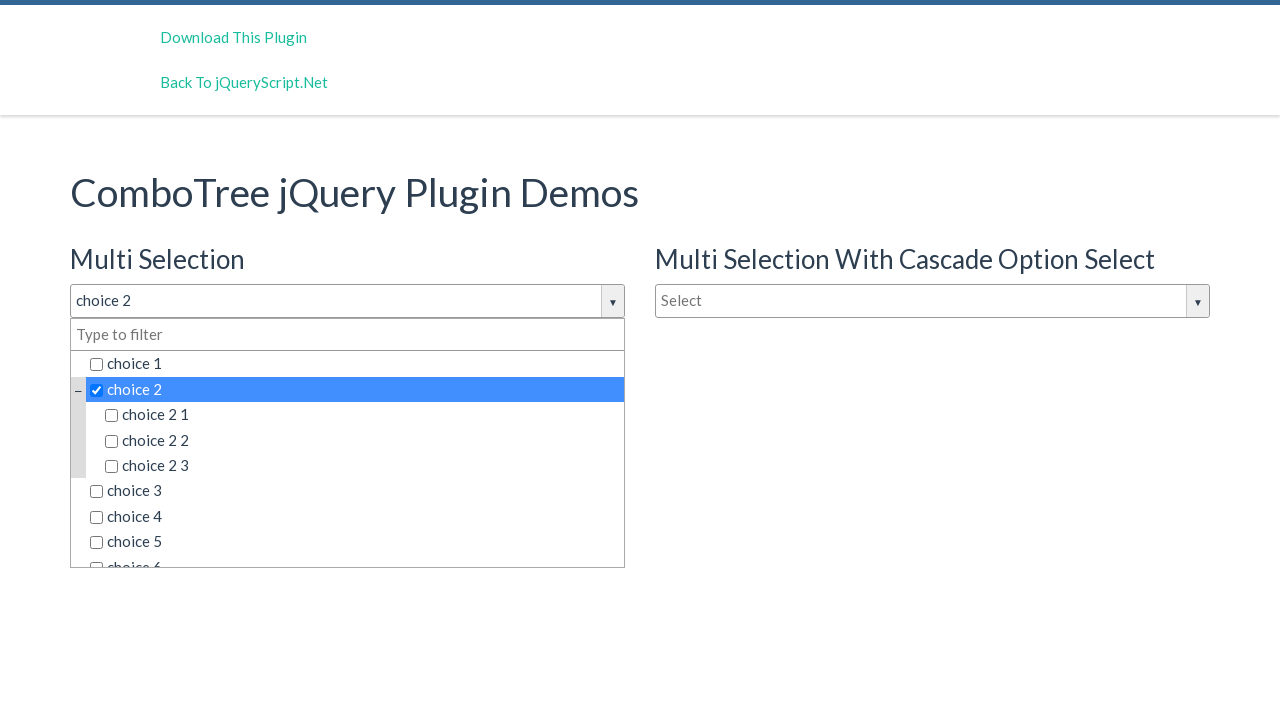

Selected 'choice 2 2' from the dropdown at (362, 440) on xpath=//span[@class='comboTreeItemTitle' and contains(text(), 'choice 2 2')]
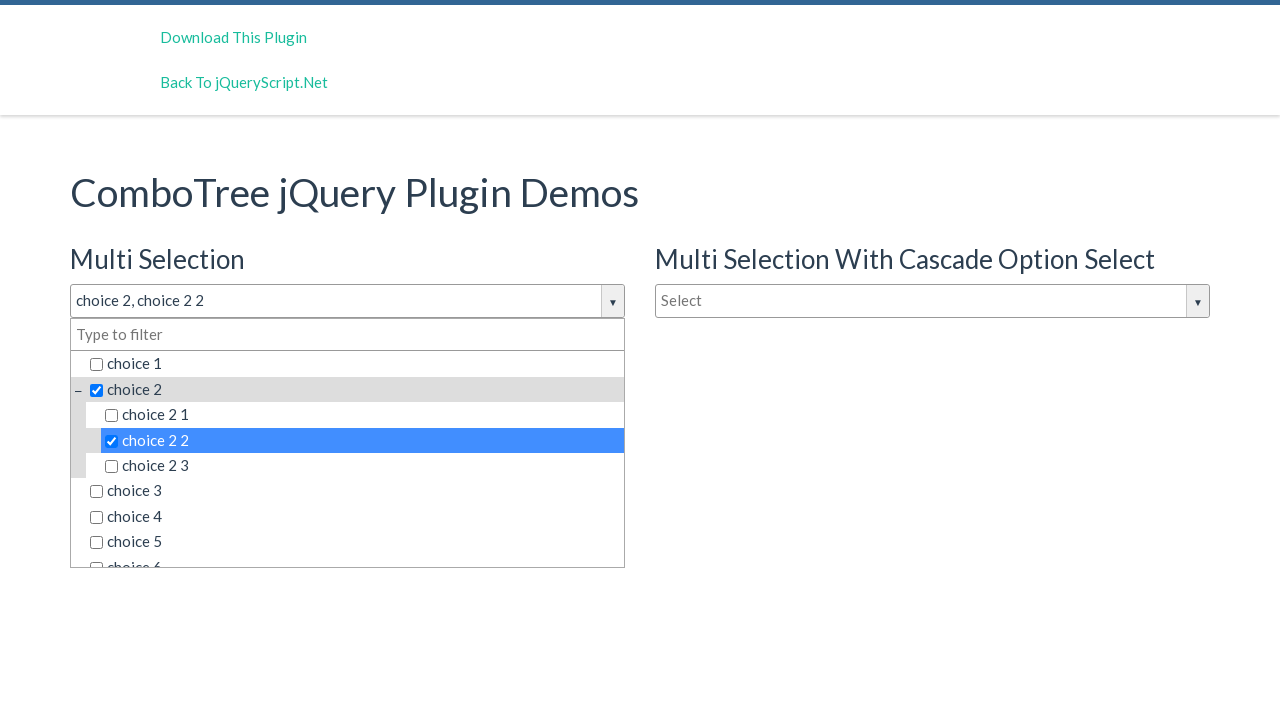

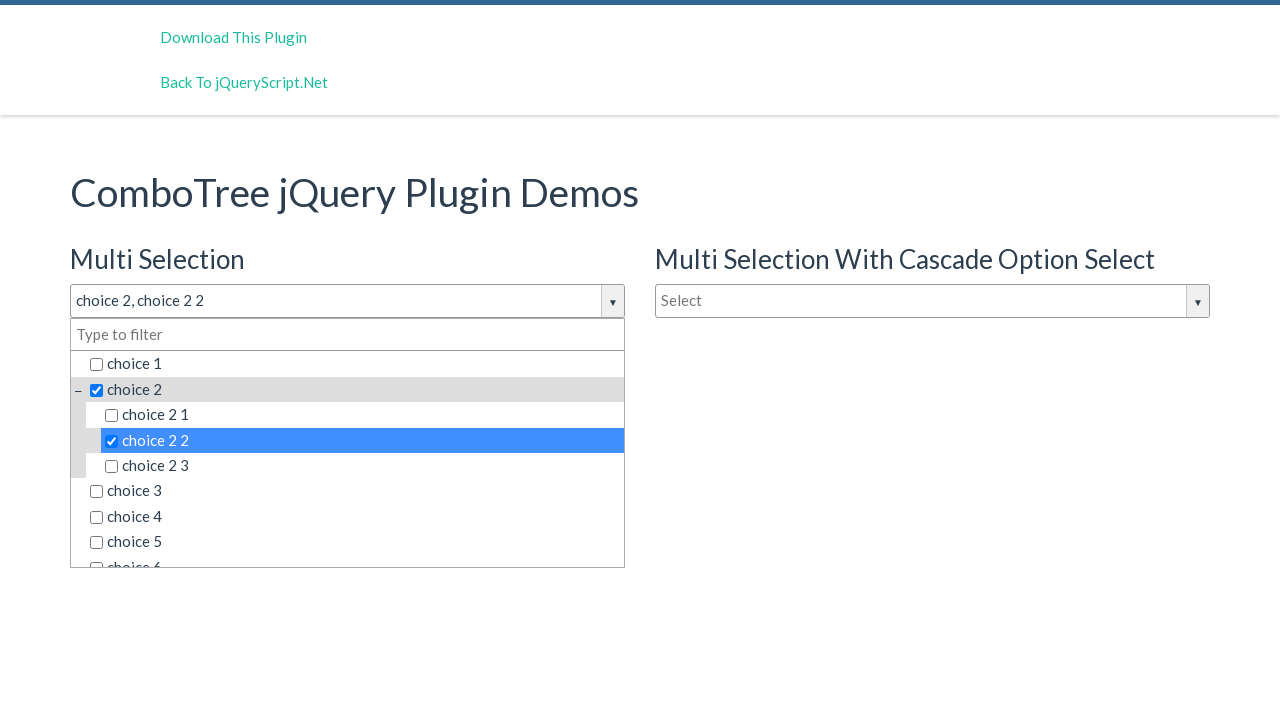